Tests various API link elements on the DemoQA links page by clicking each link that triggers different HTTP status codes (201 Created, 204 No Content, 301 Moved, 400 Bad Request, 401 Unauthorized, 403 Forbidden, and Invalid URL) and verifies the elements remain enabled.

Starting URL: https://demoqa.com/links

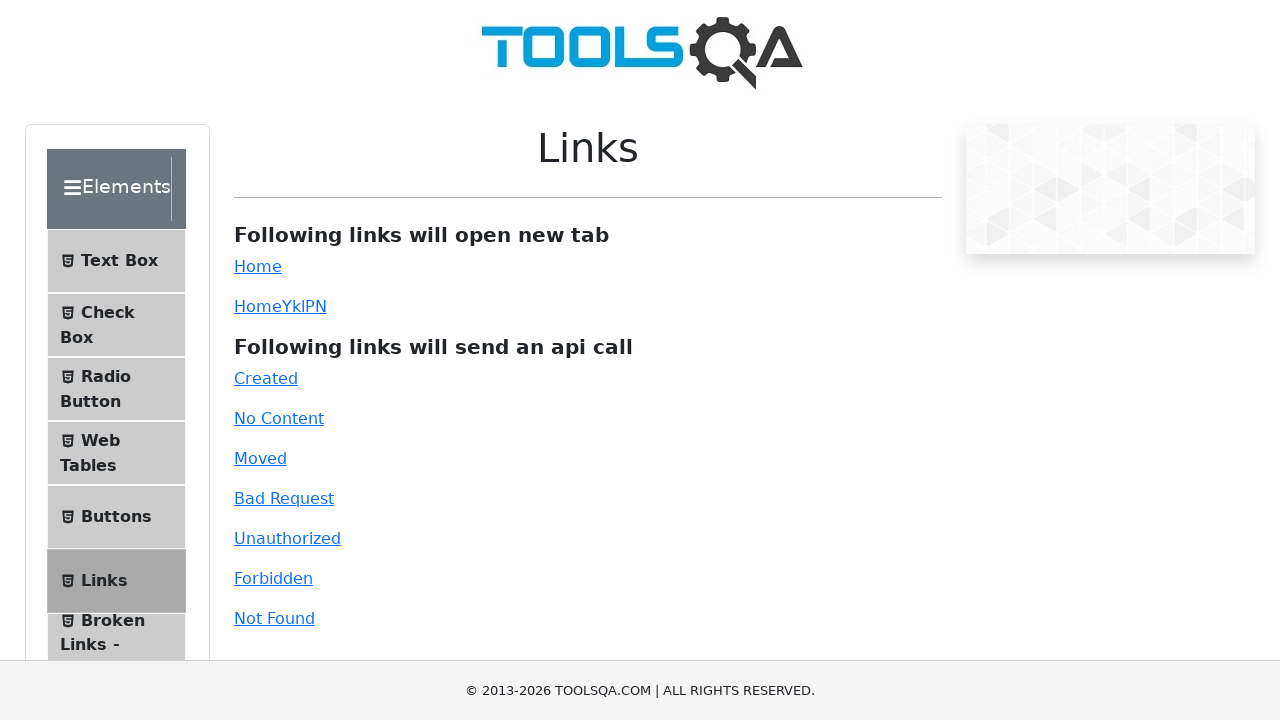

Clicked 'Created' link (201 status) at (266, 378) on #created
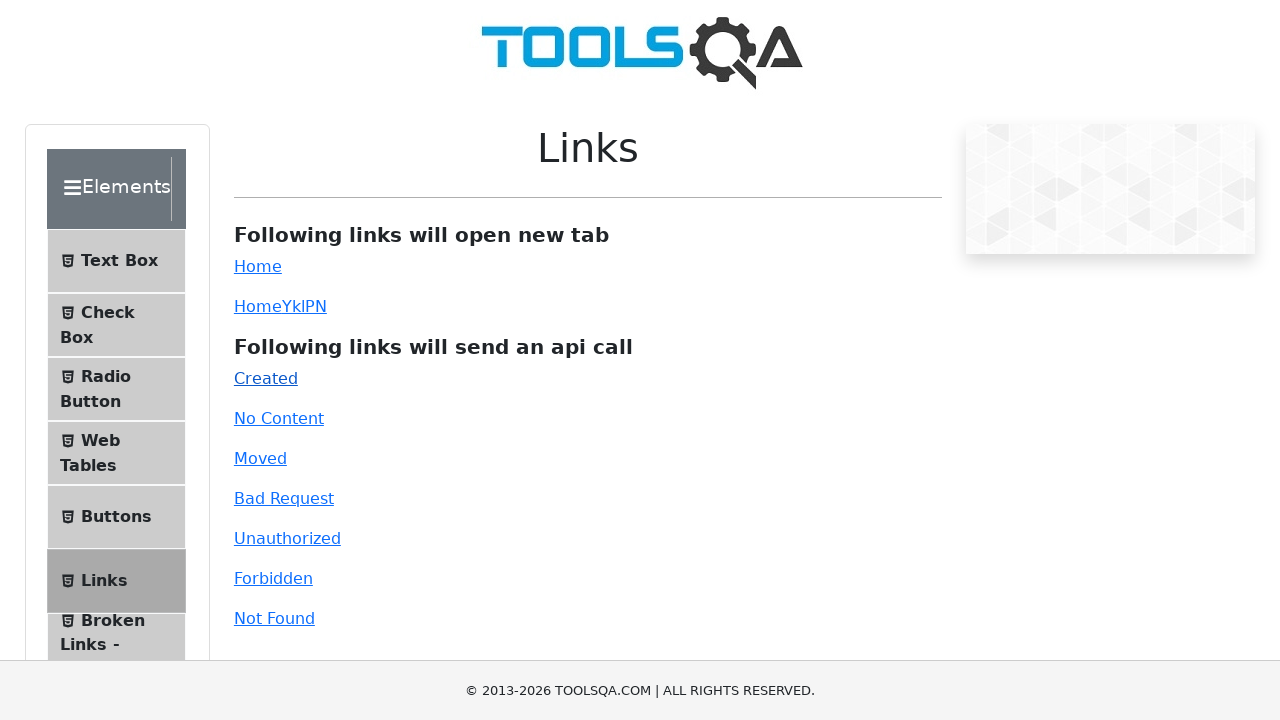

Waited for 1000ms after clicking 'Created' link
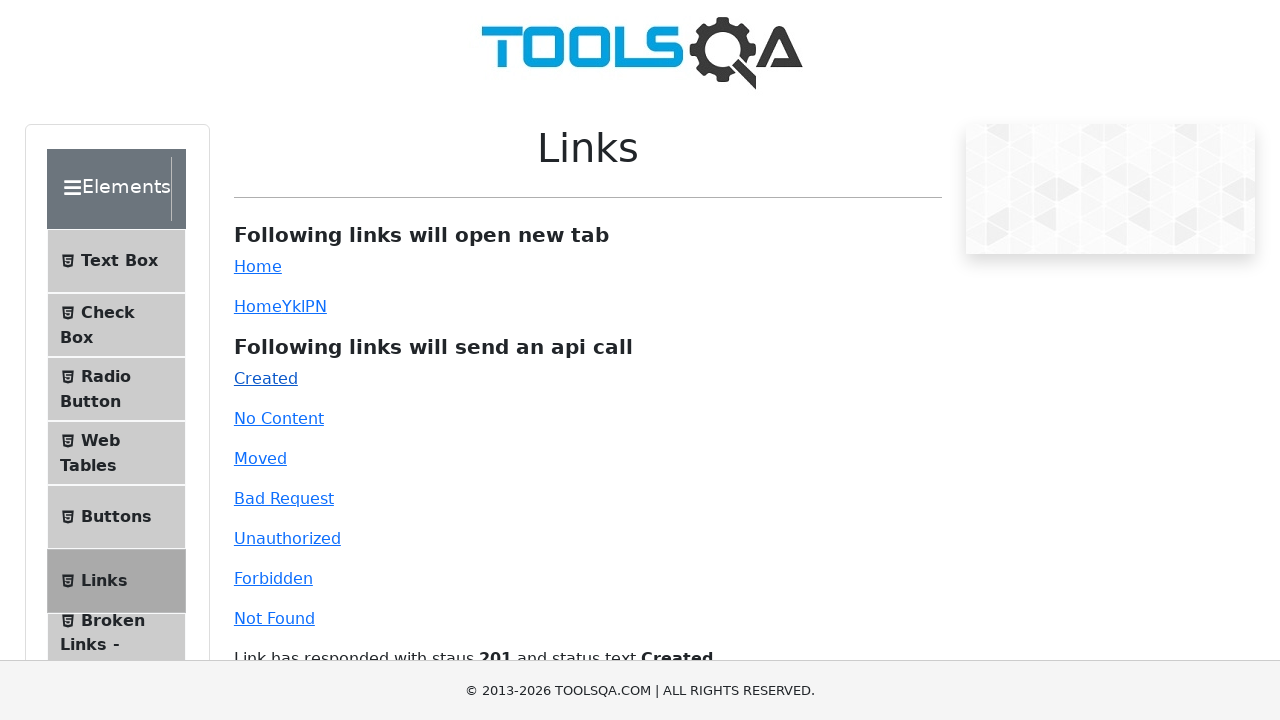

Clicked 'No Content' link (204 status) at (279, 418) on #no-content
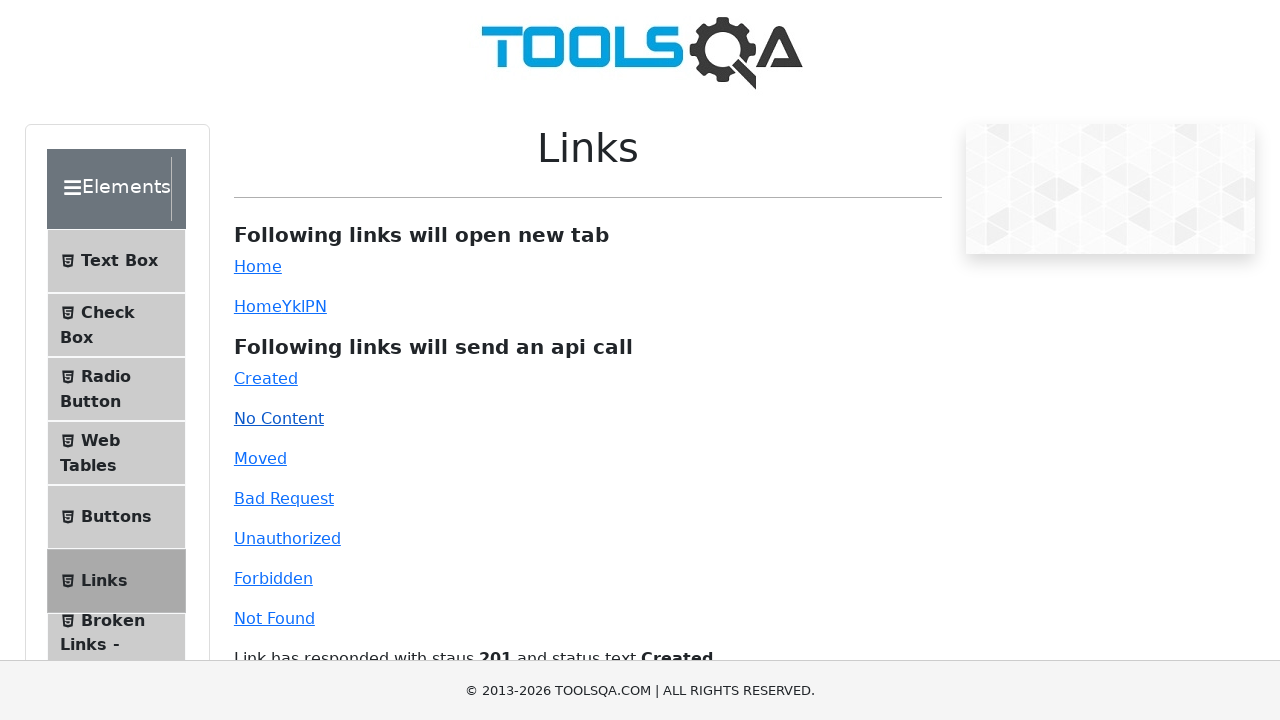

Waited for 2000ms after clicking 'No Content' link
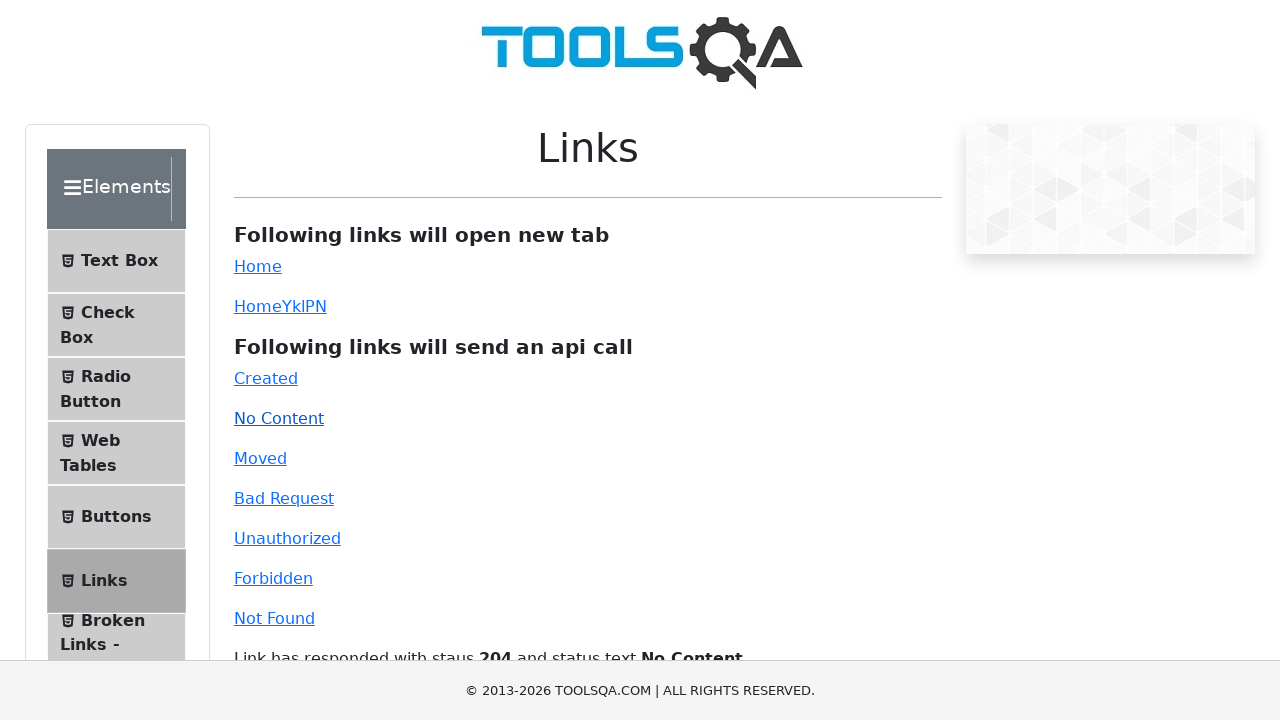

Clicked 'Moved' link (301 status) at (260, 458) on #moved
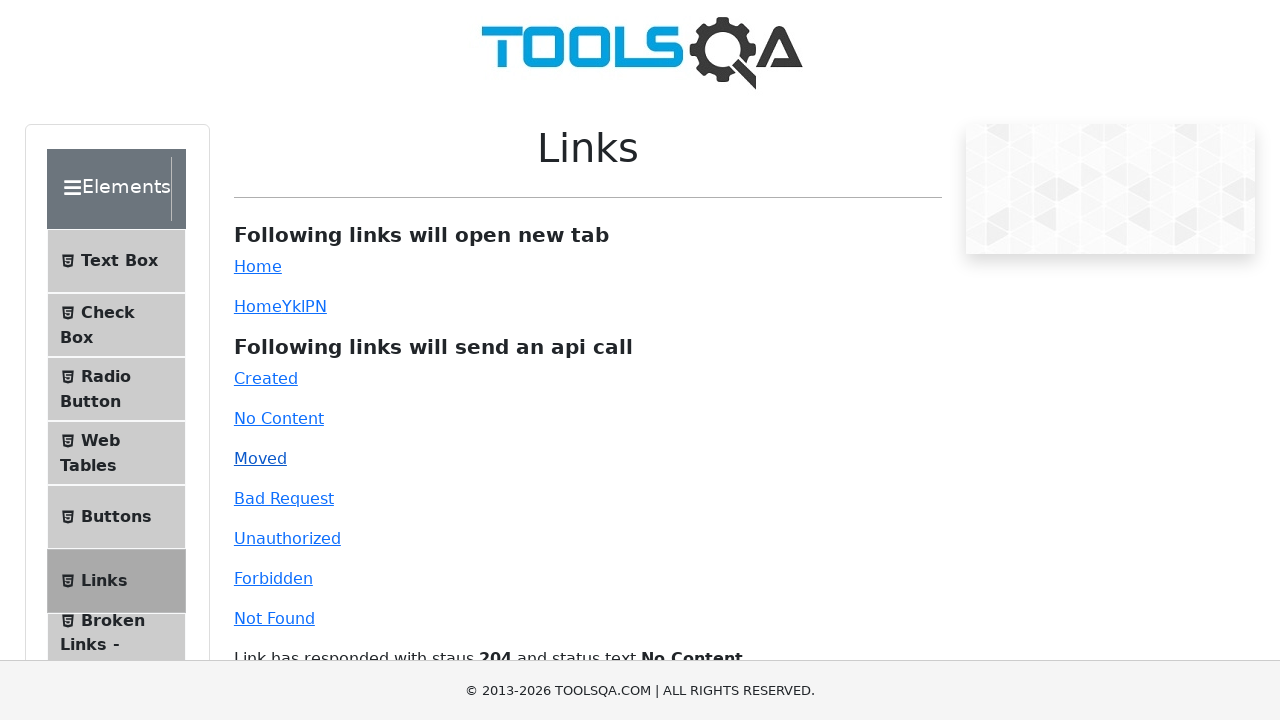

Waited for 2000ms after clicking 'Moved' link
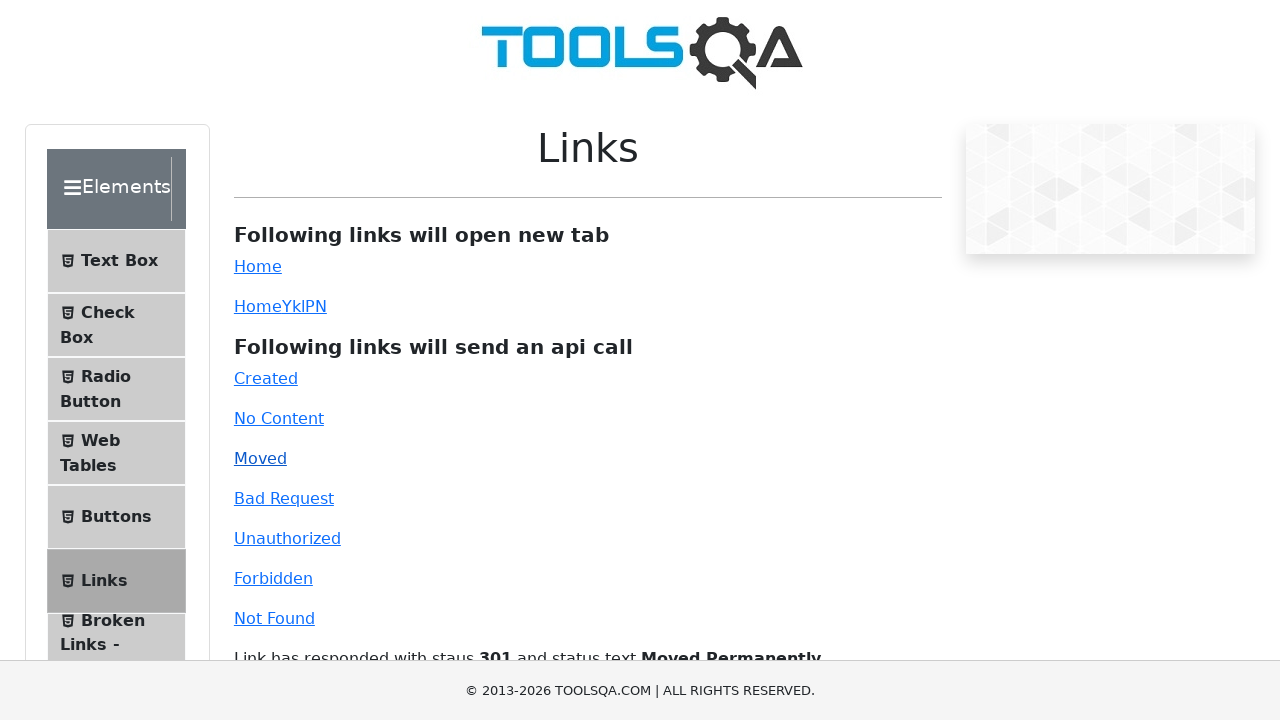

Clicked 'Bad Request' link (400 status) at (284, 498) on #bad-request
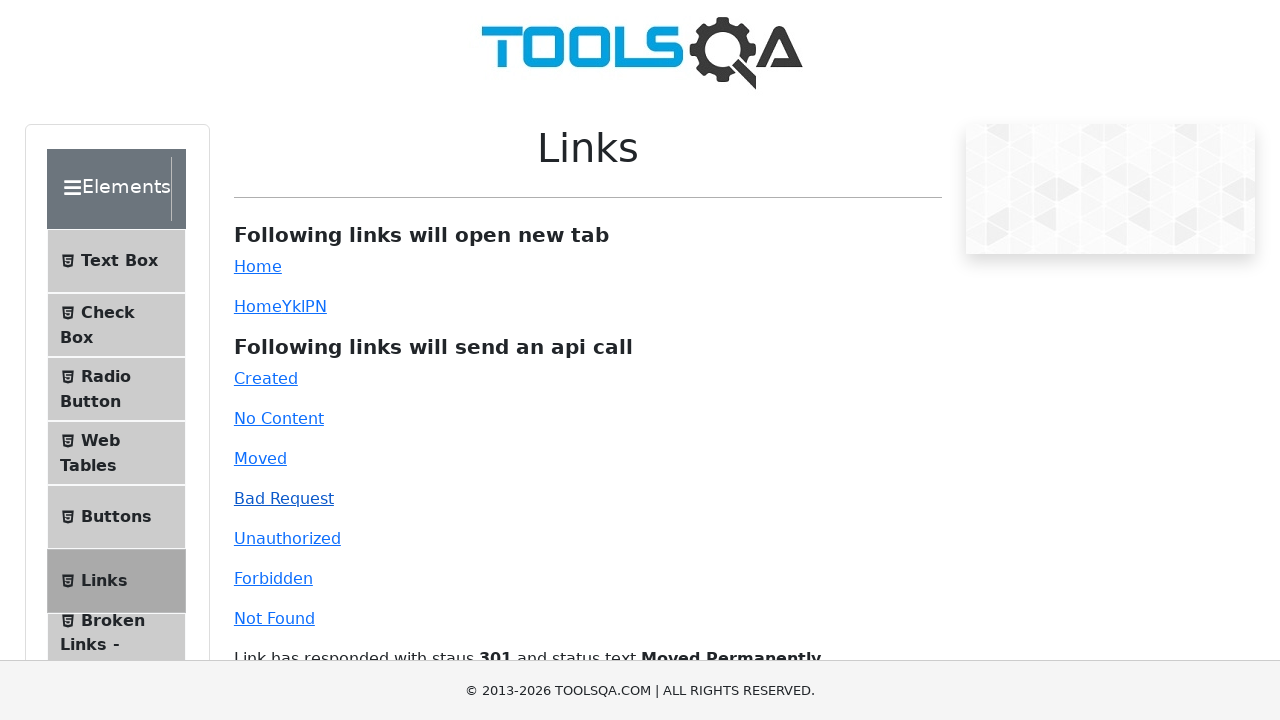

Waited for 2000ms after clicking 'Bad Request' link
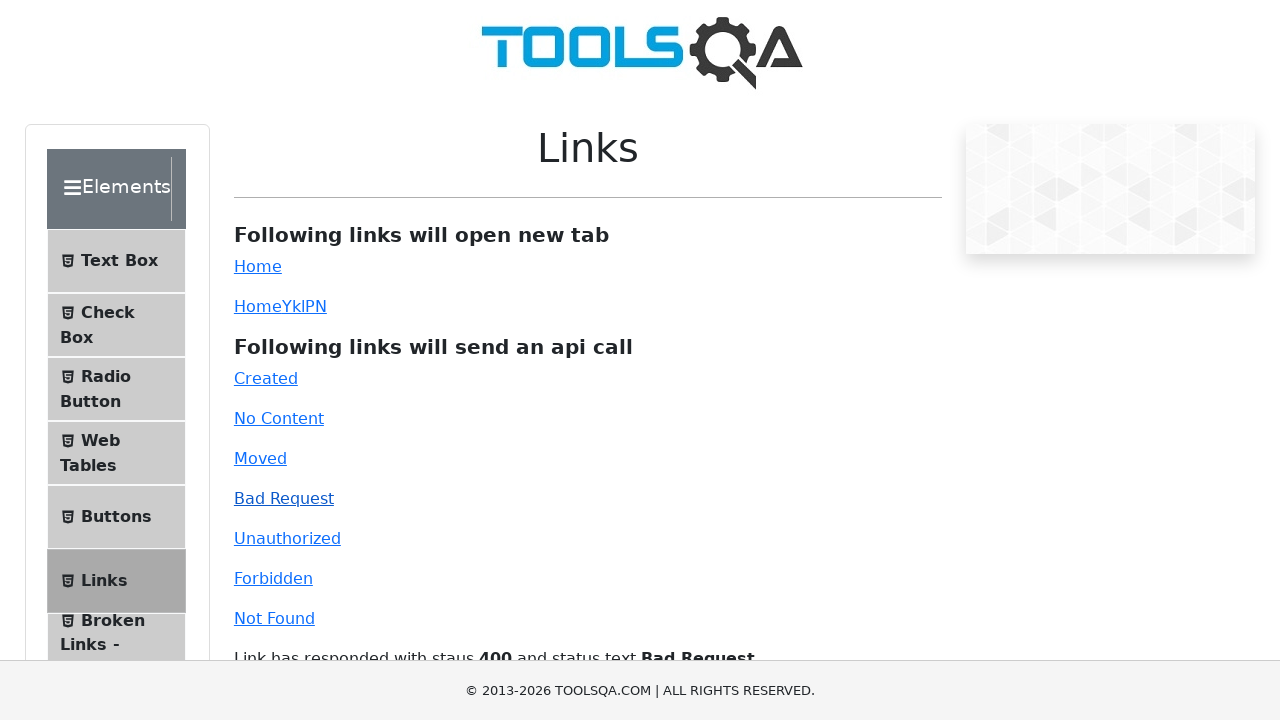

Clicked 'Unauthorized' link (401 status) at (287, 538) on #unauthorized
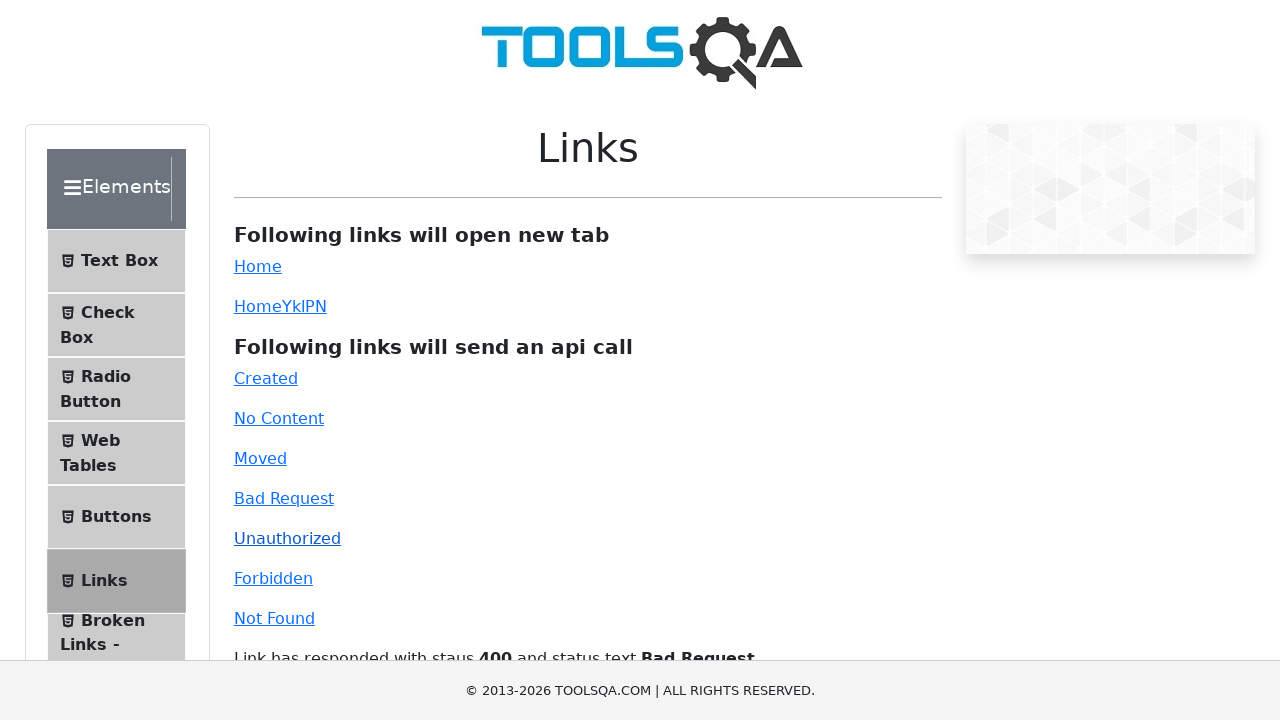

Waited for 2000ms after clicking 'Unauthorized' link
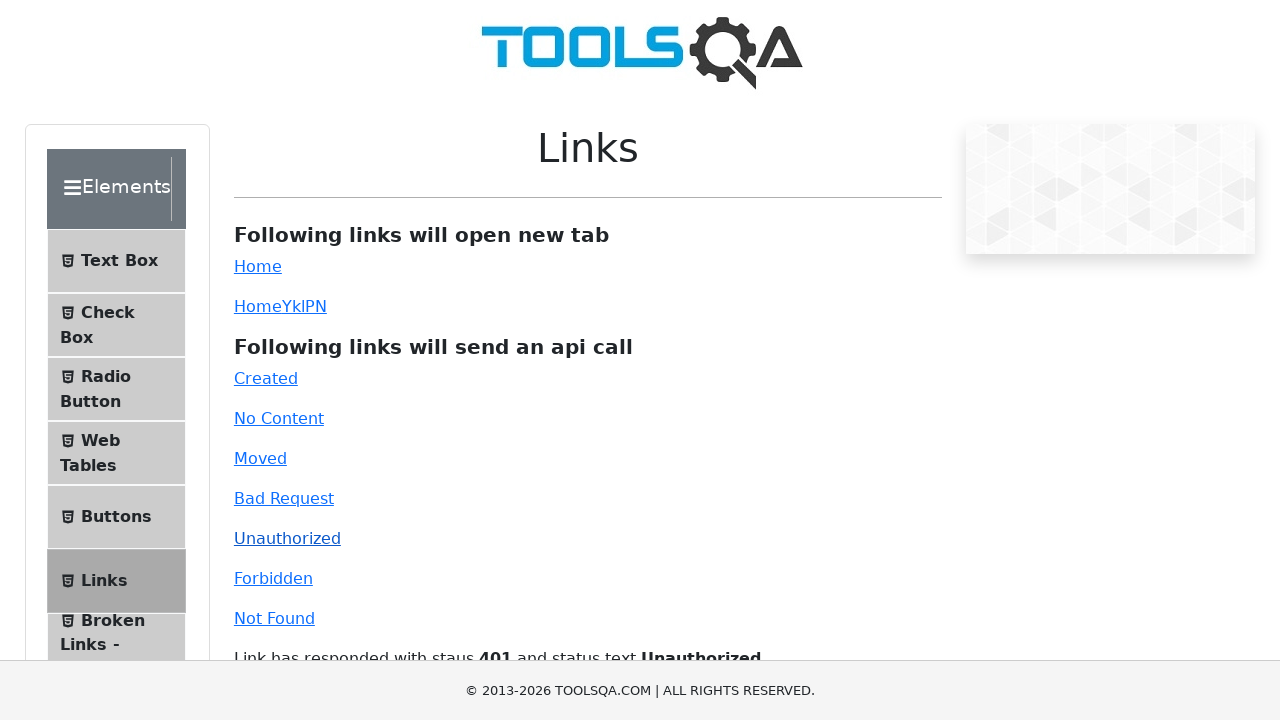

Clicked 'Forbidden' link (403 status) at (273, 578) on #forbidden
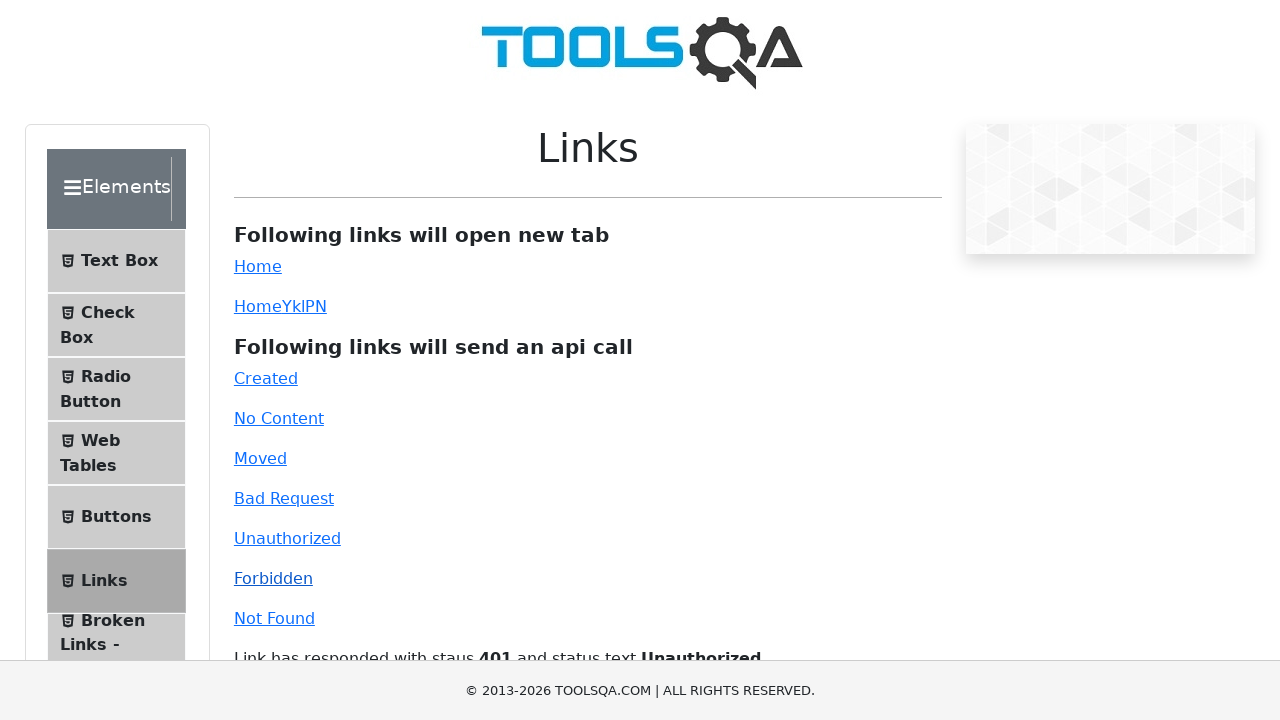

Waited for 2000ms after clicking 'Forbidden' link
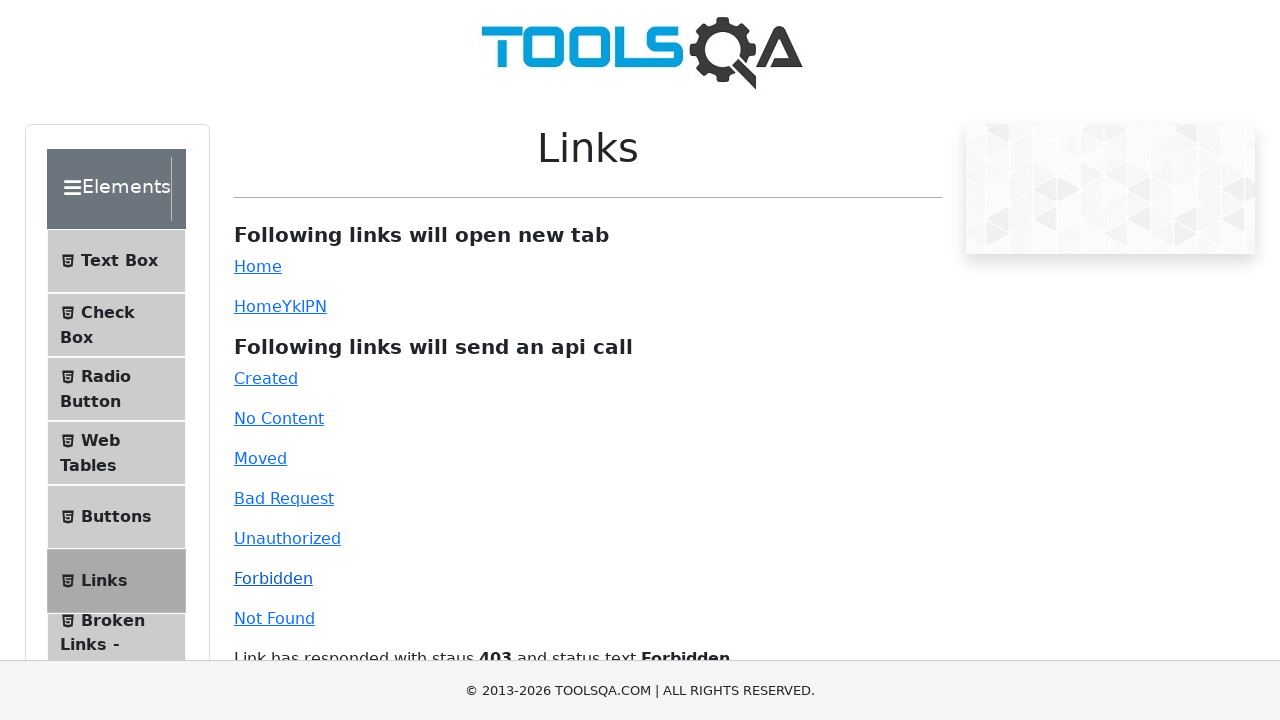

Clicked 'Invalid URL' link (404 status) at (274, 618) on #invalid-url
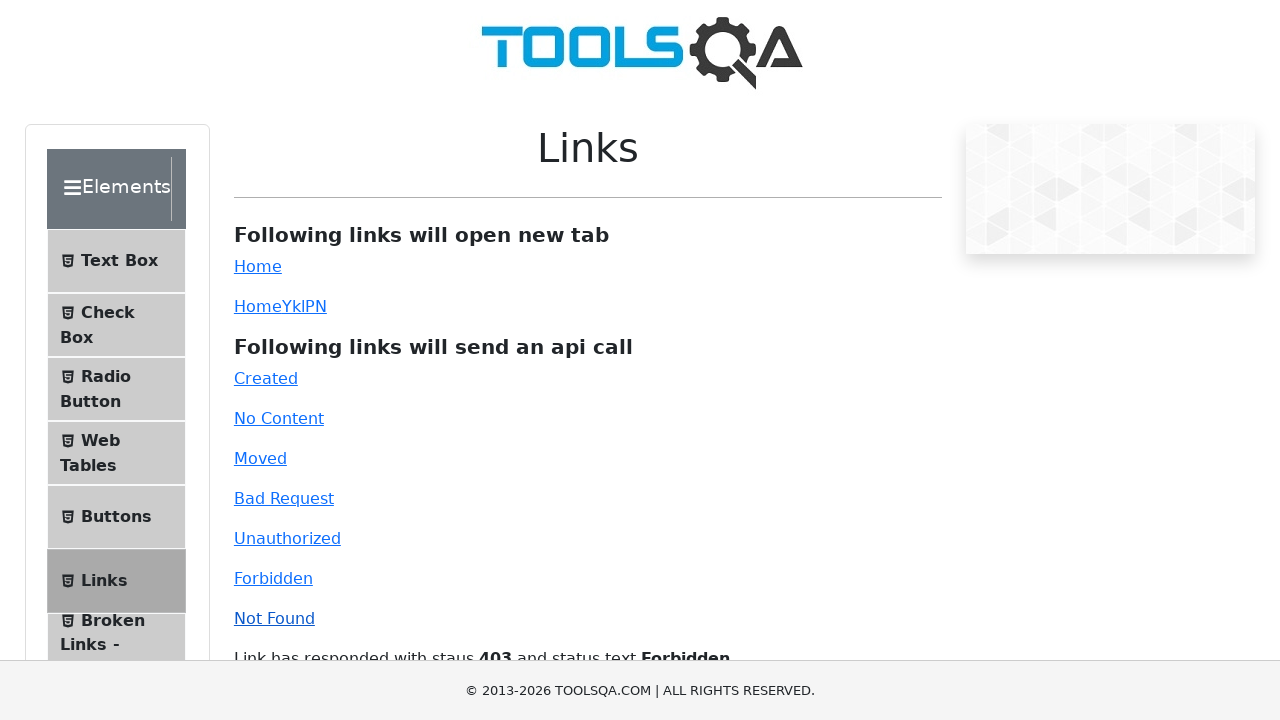

Waited for 2000ms after clicking 'Invalid URL' link
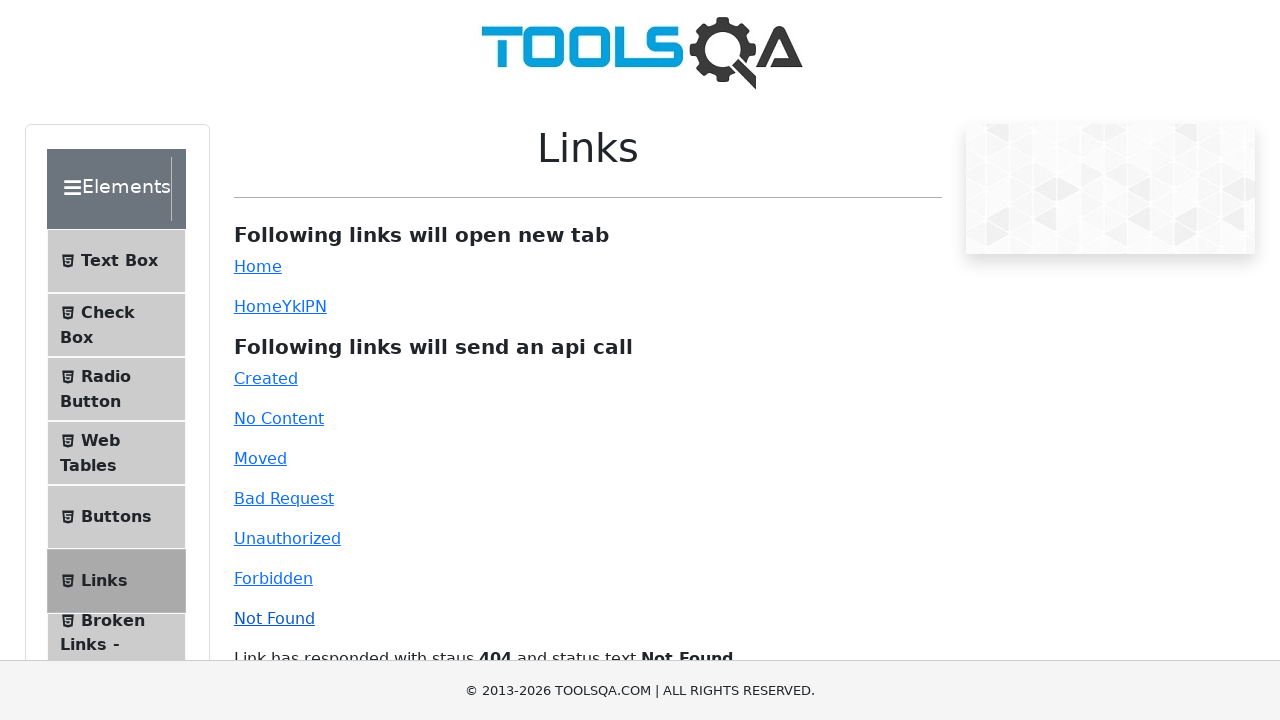

Verified 'Created' link is still enabled
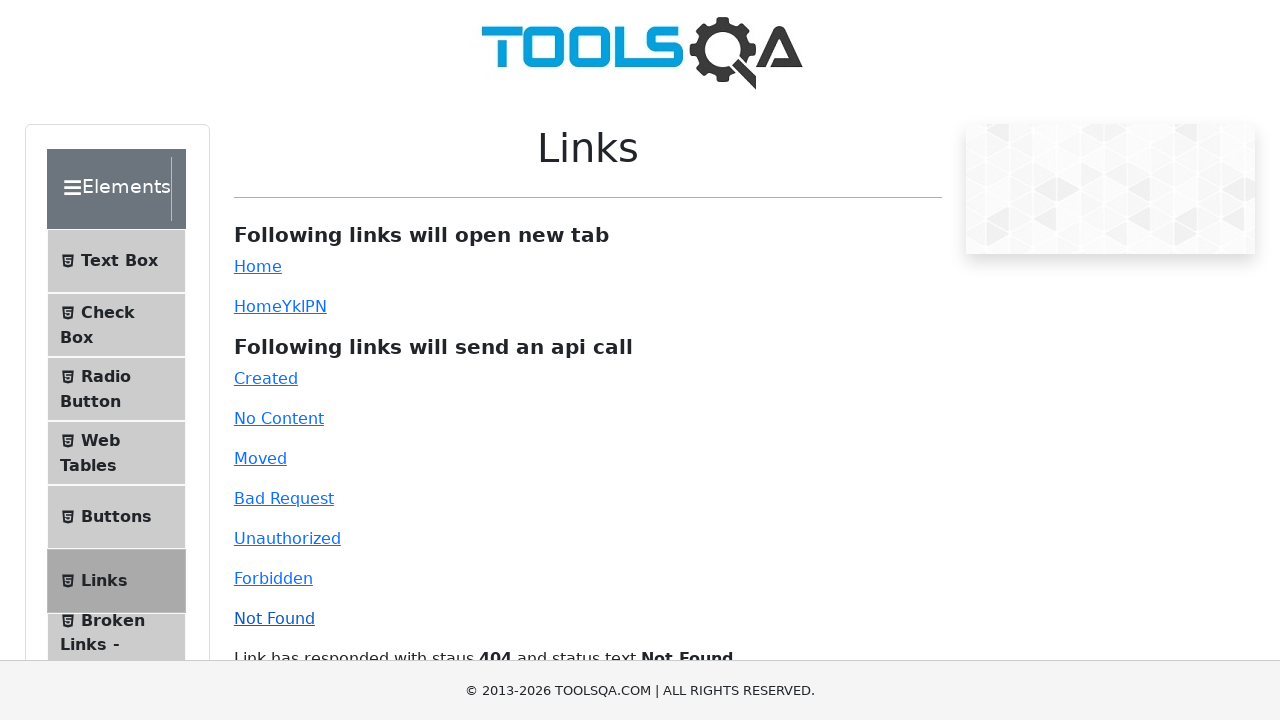

Verified 'No Content' link is still enabled
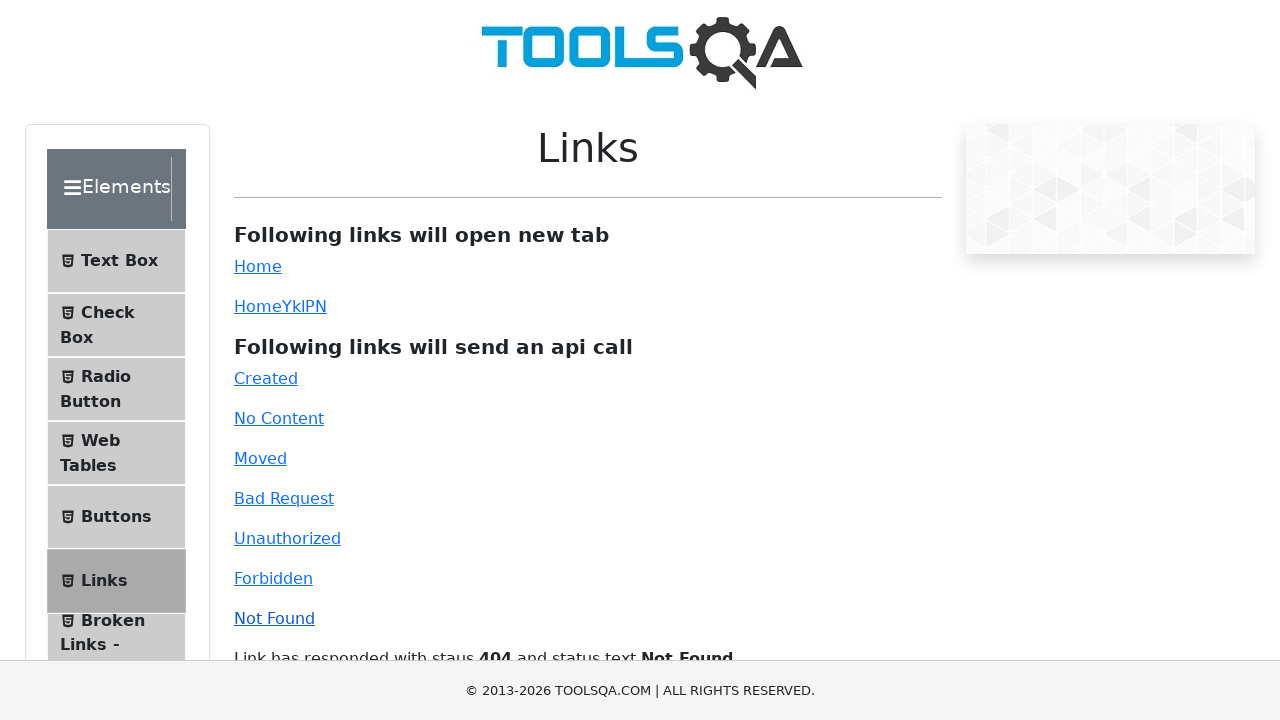

Verified 'Moved' link is still enabled
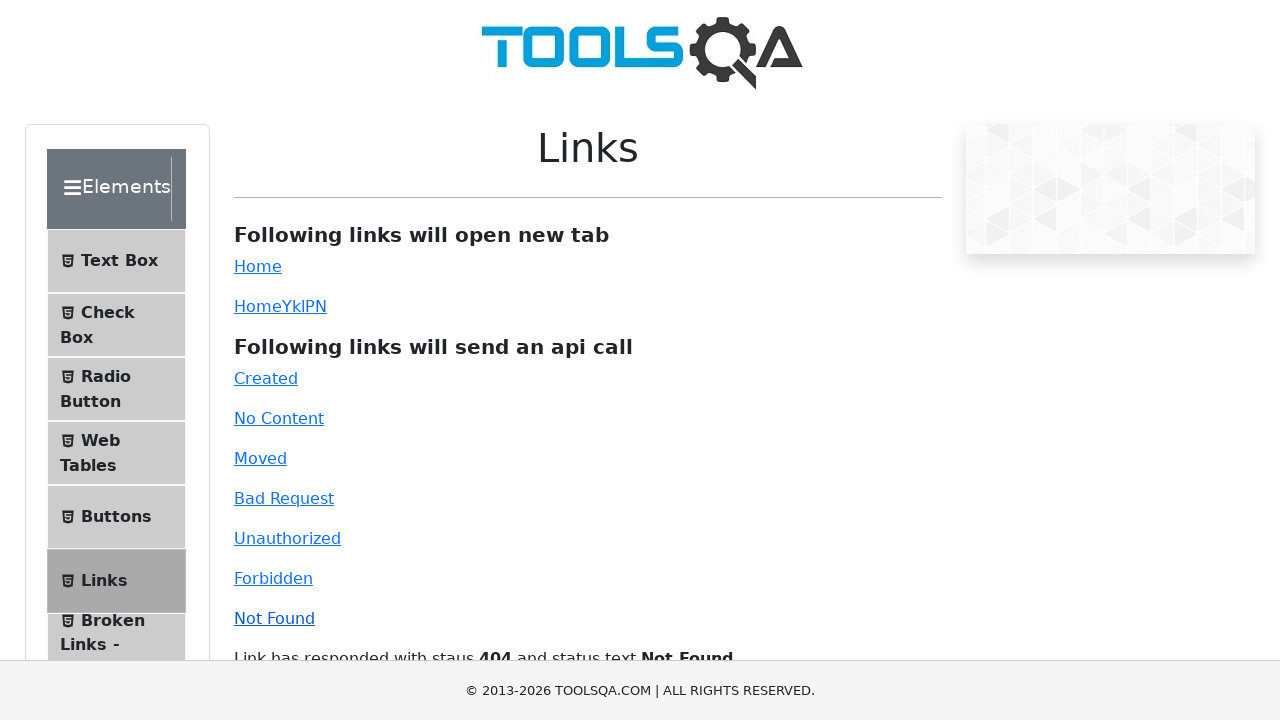

Verified 'Bad Request' link is still enabled
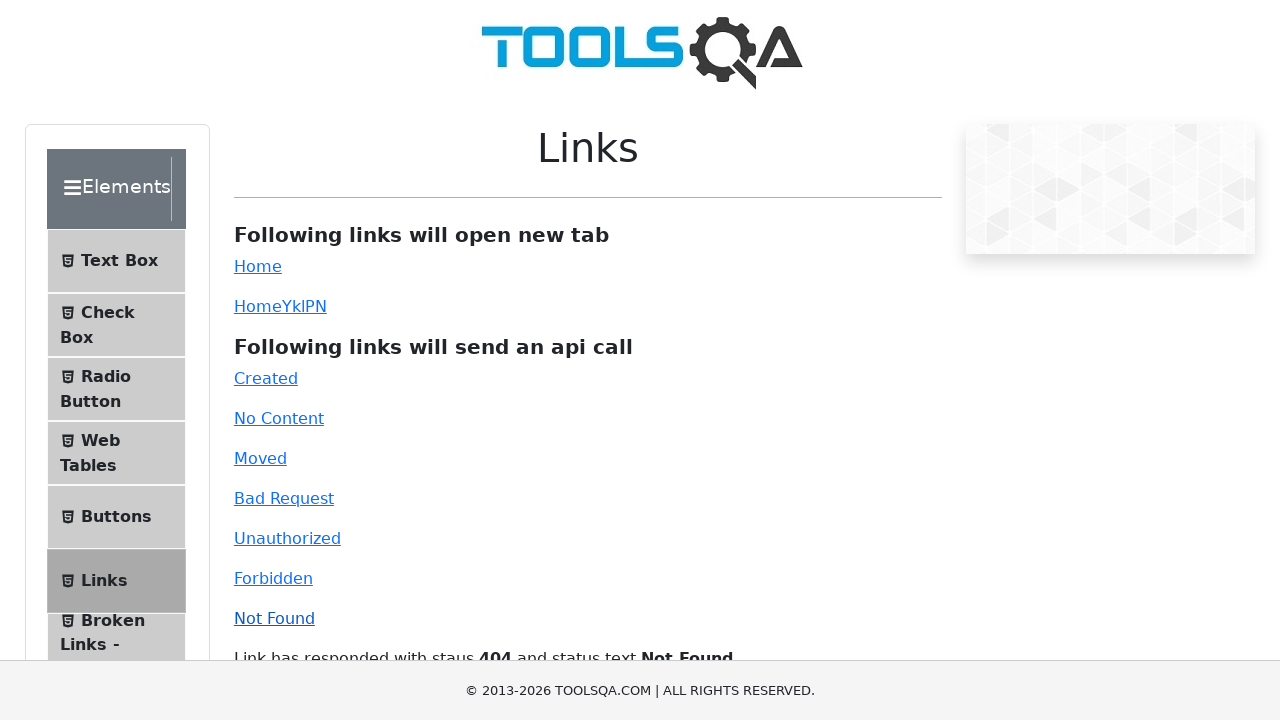

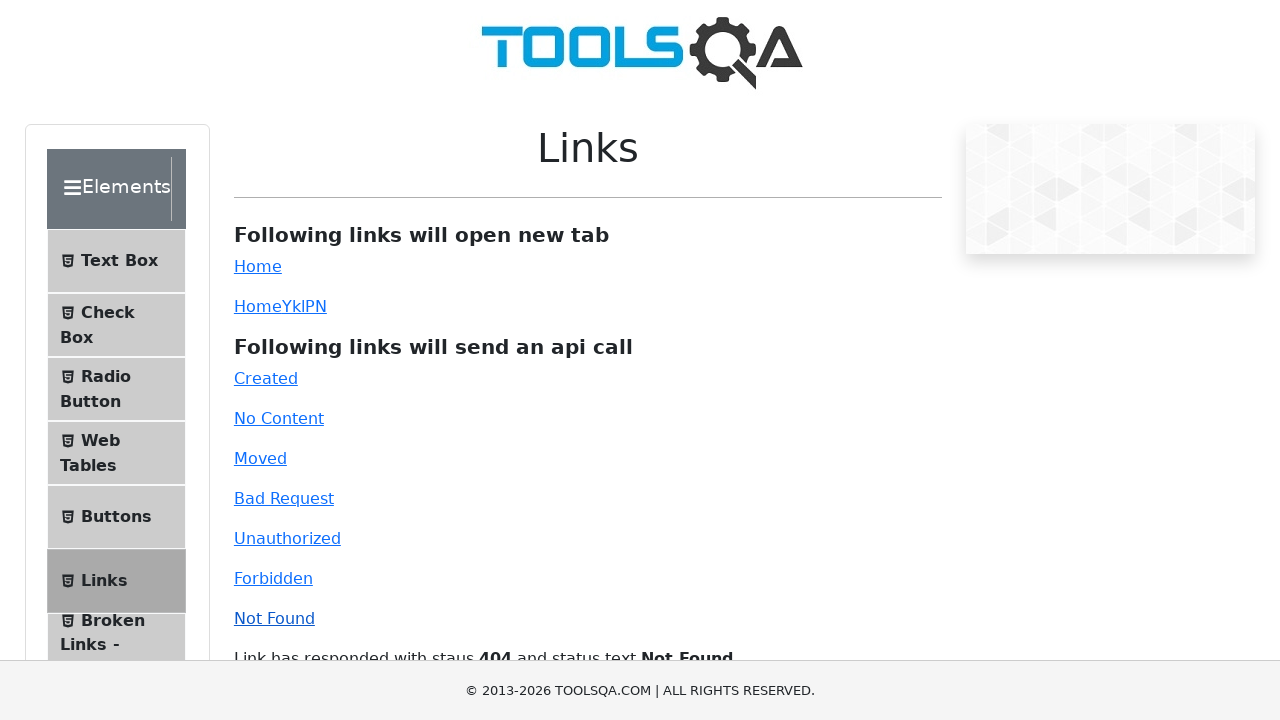